Tests editing a todo item by double-clicking, changing text, and pressing Enter

Starting URL: https://demo.playwright.dev/todomvc

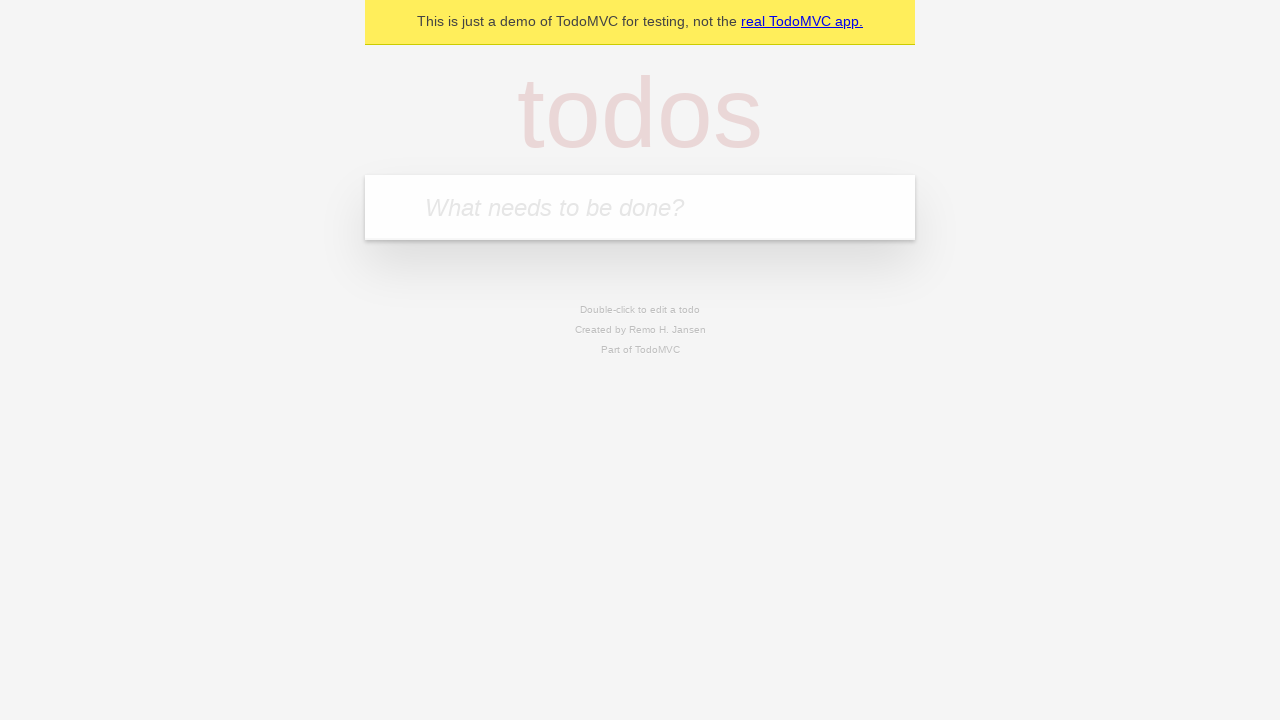

Located the todo input field
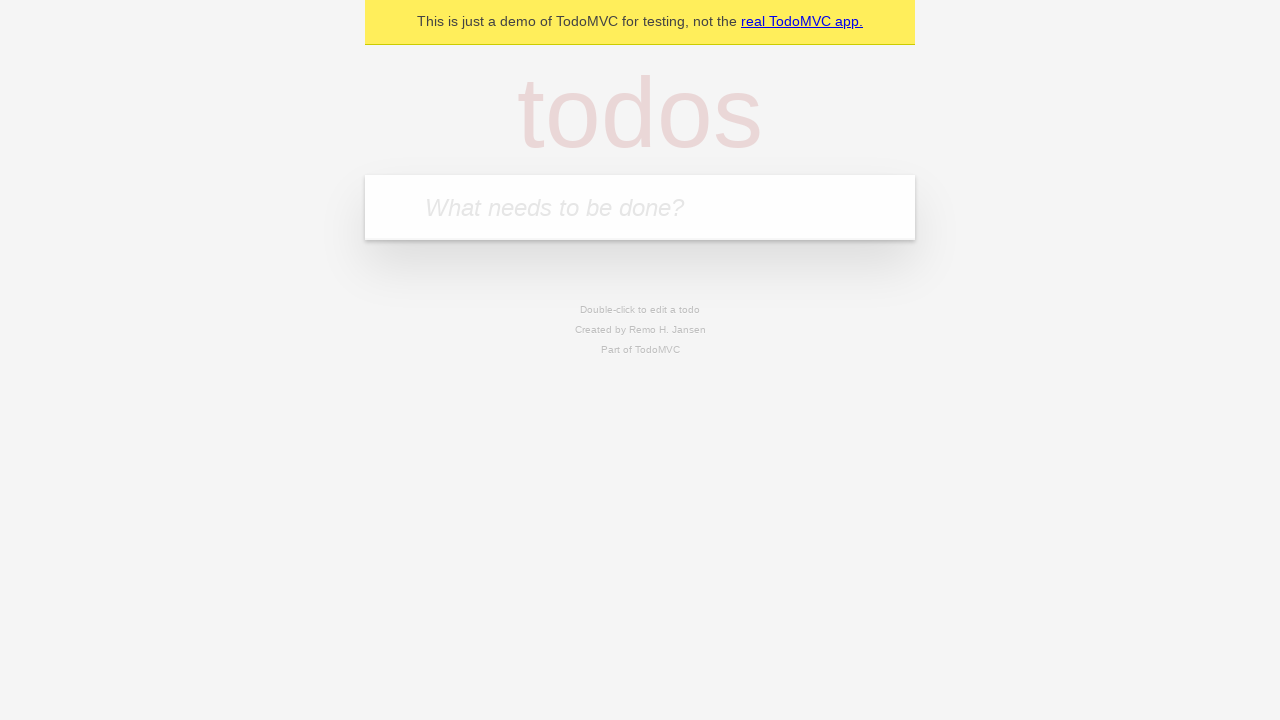

Filled first todo: 'buy some cheese' on internal:attr=[placeholder="What needs to be done?"i]
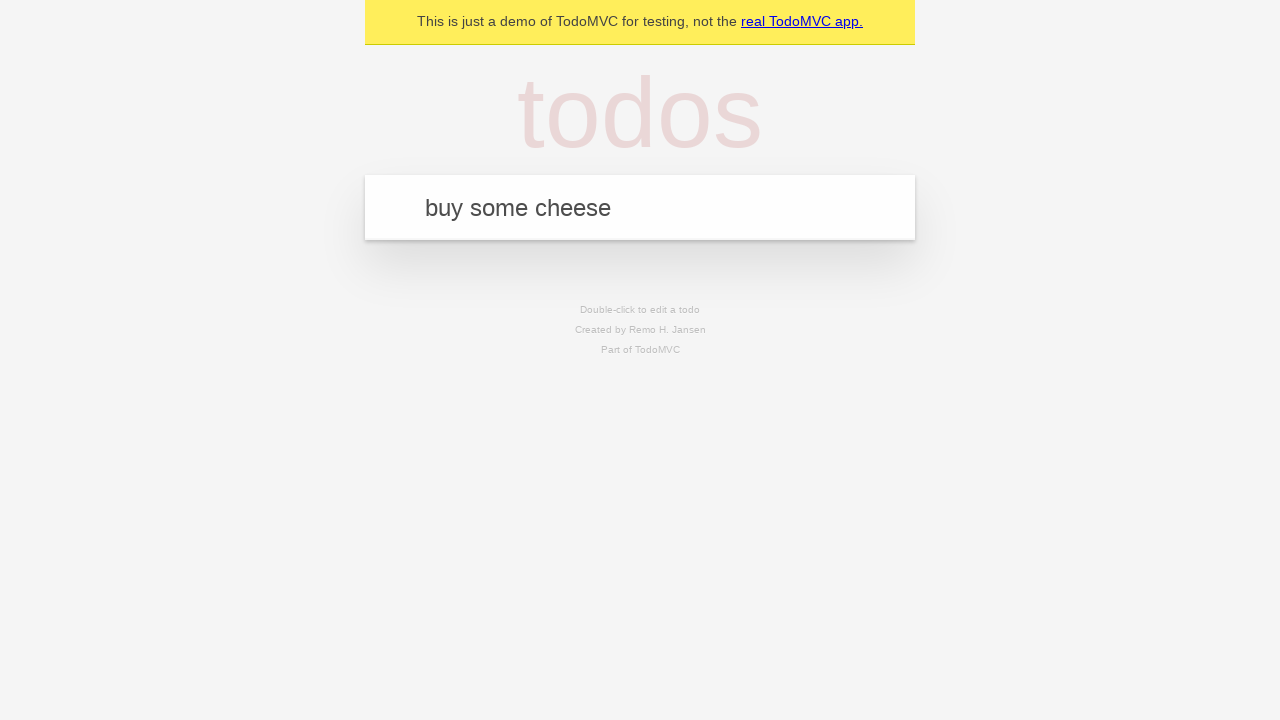

Pressed Enter to add first todo on internal:attr=[placeholder="What needs to be done?"i]
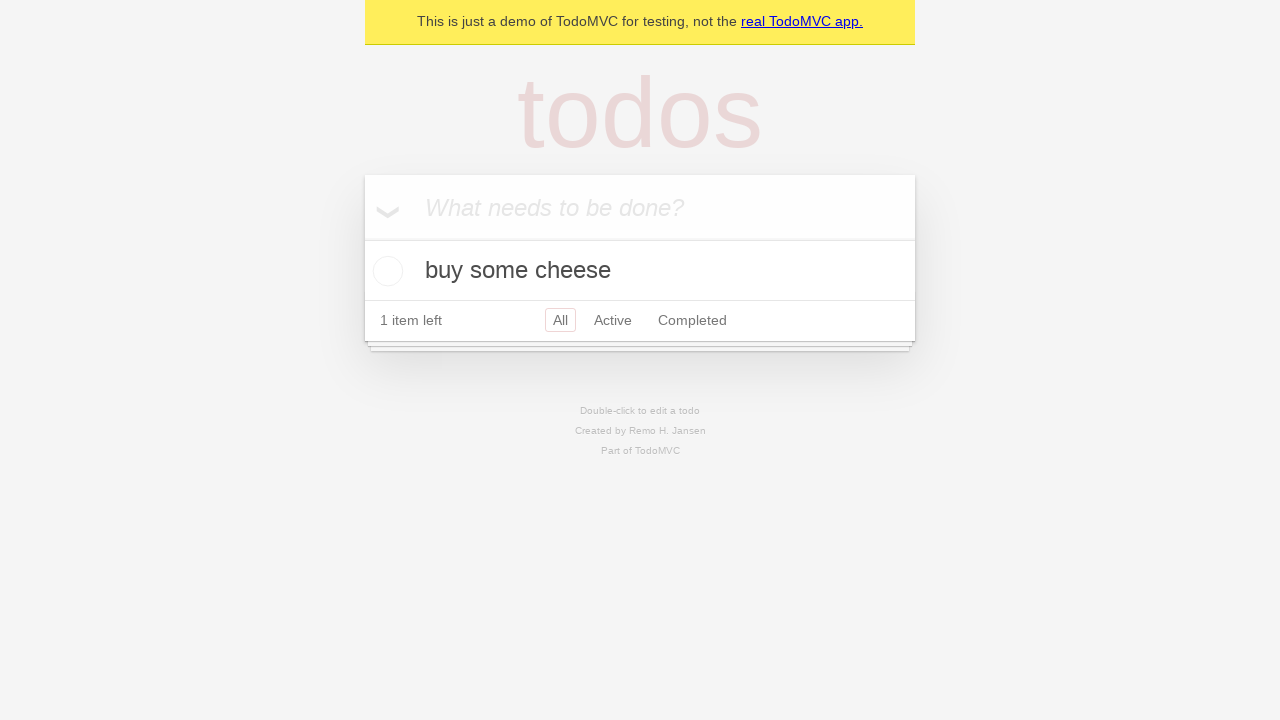

Filled second todo: 'feed the cat' on internal:attr=[placeholder="What needs to be done?"i]
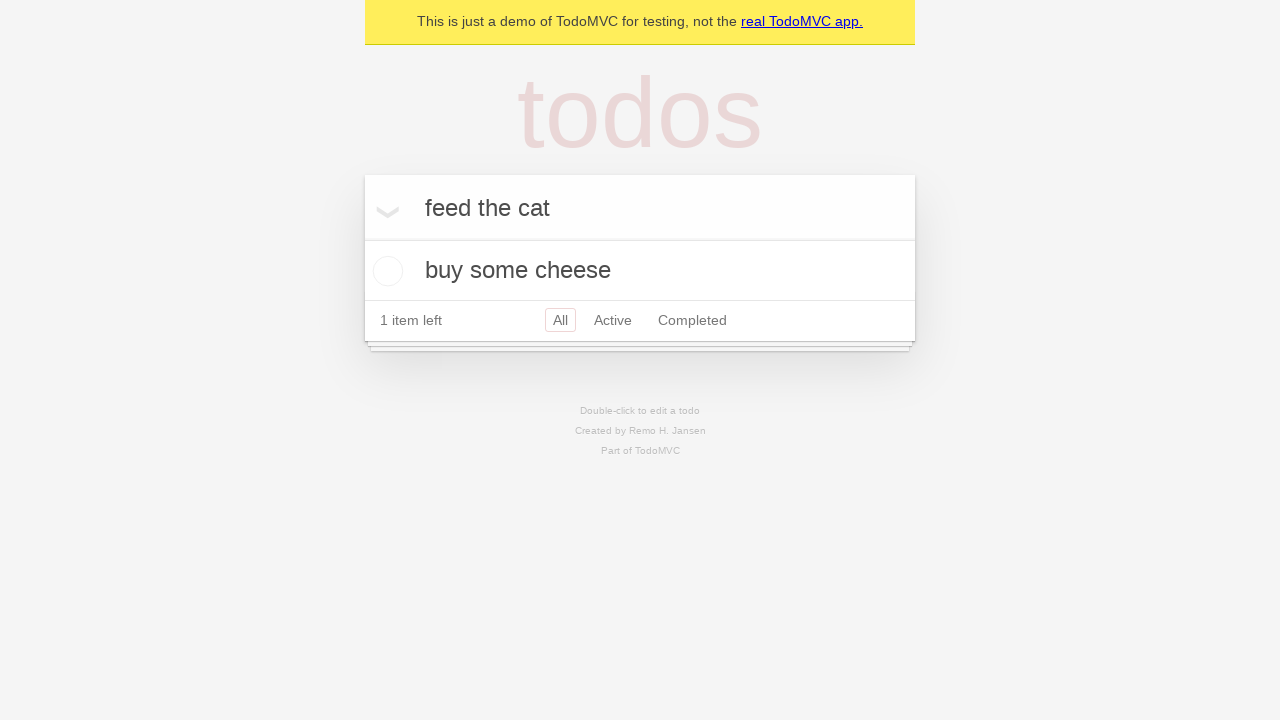

Pressed Enter to add second todo on internal:attr=[placeholder="What needs to be done?"i]
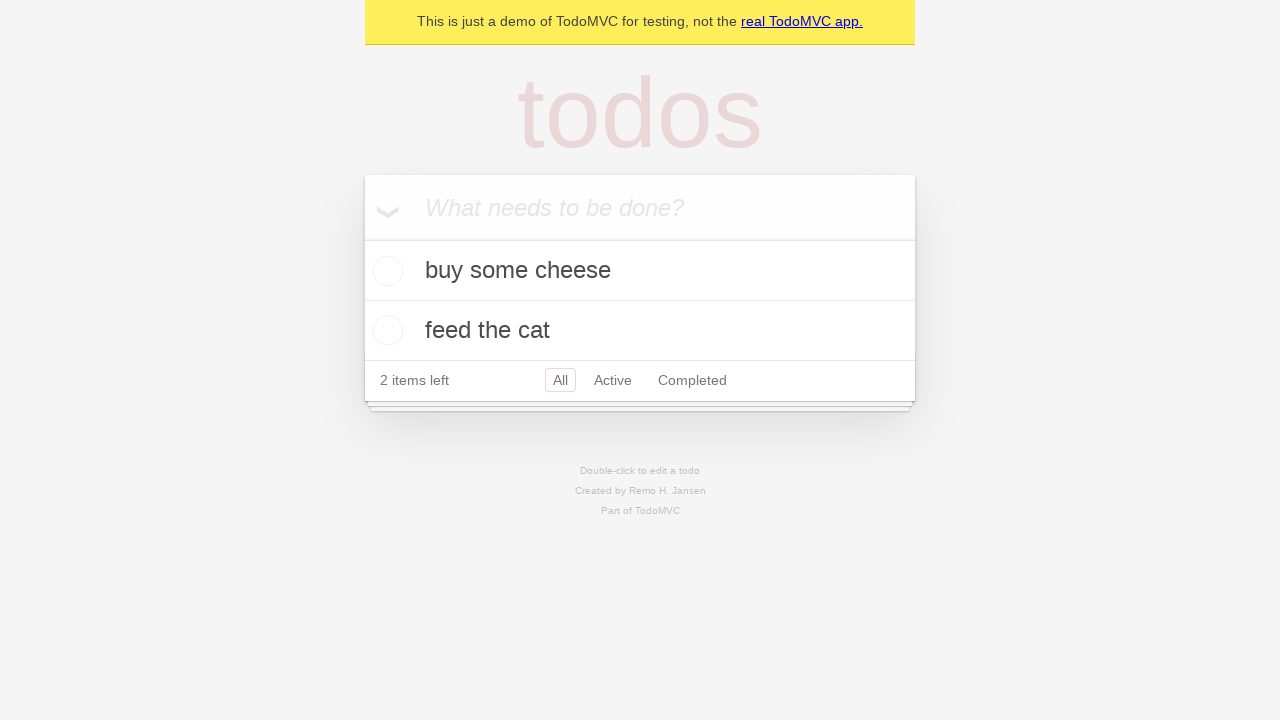

Filled third todo: 'book a doctors appointment' on internal:attr=[placeholder="What needs to be done?"i]
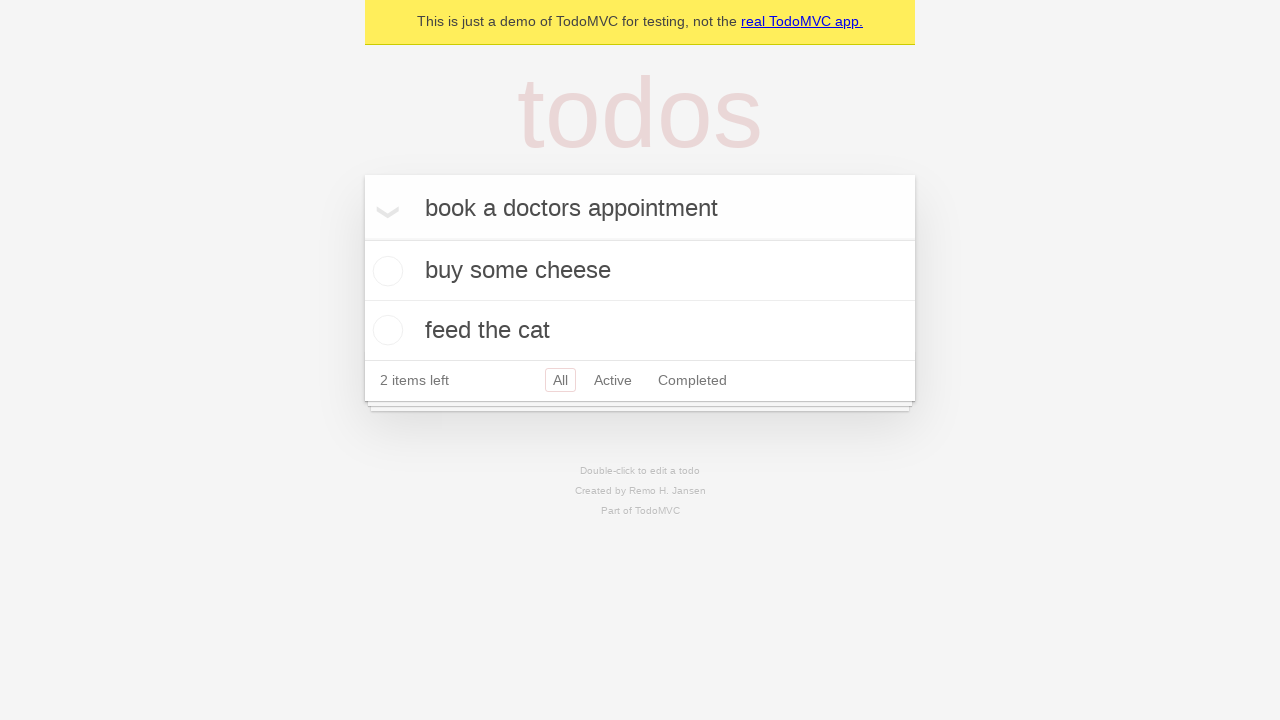

Pressed Enter to add third todo on internal:attr=[placeholder="What needs to be done?"i]
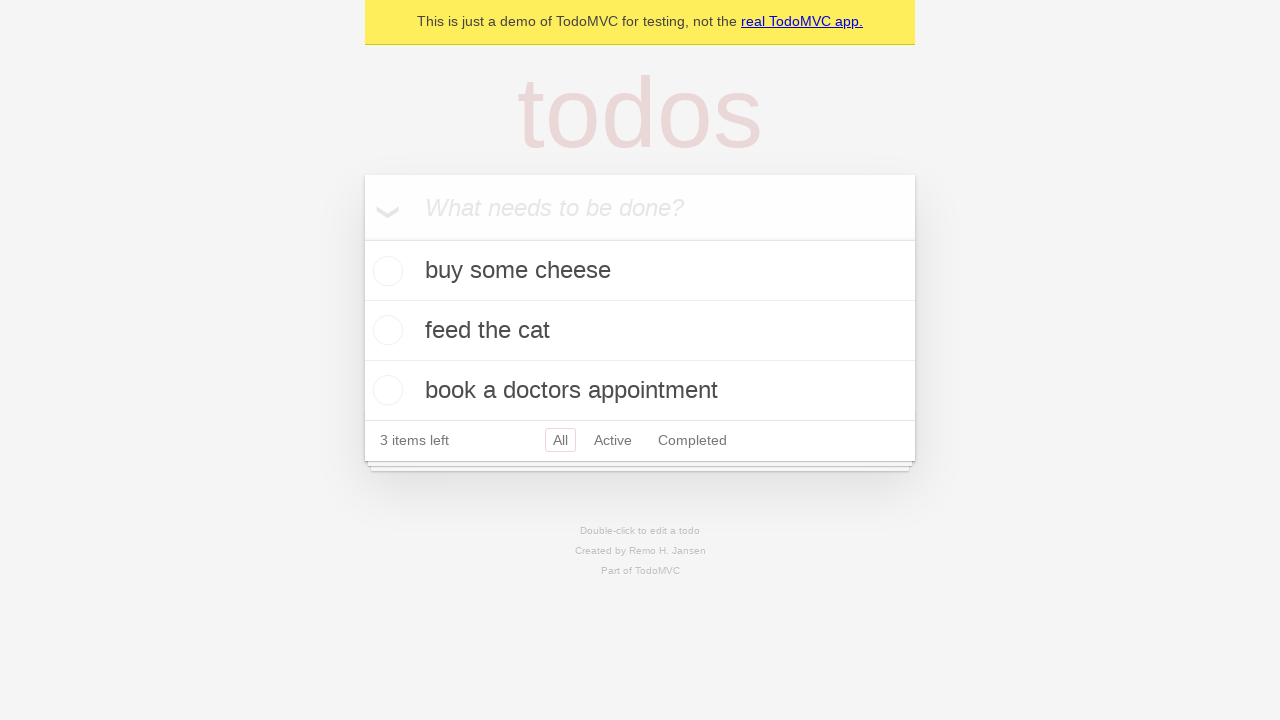

Waited for all three todo items to appear
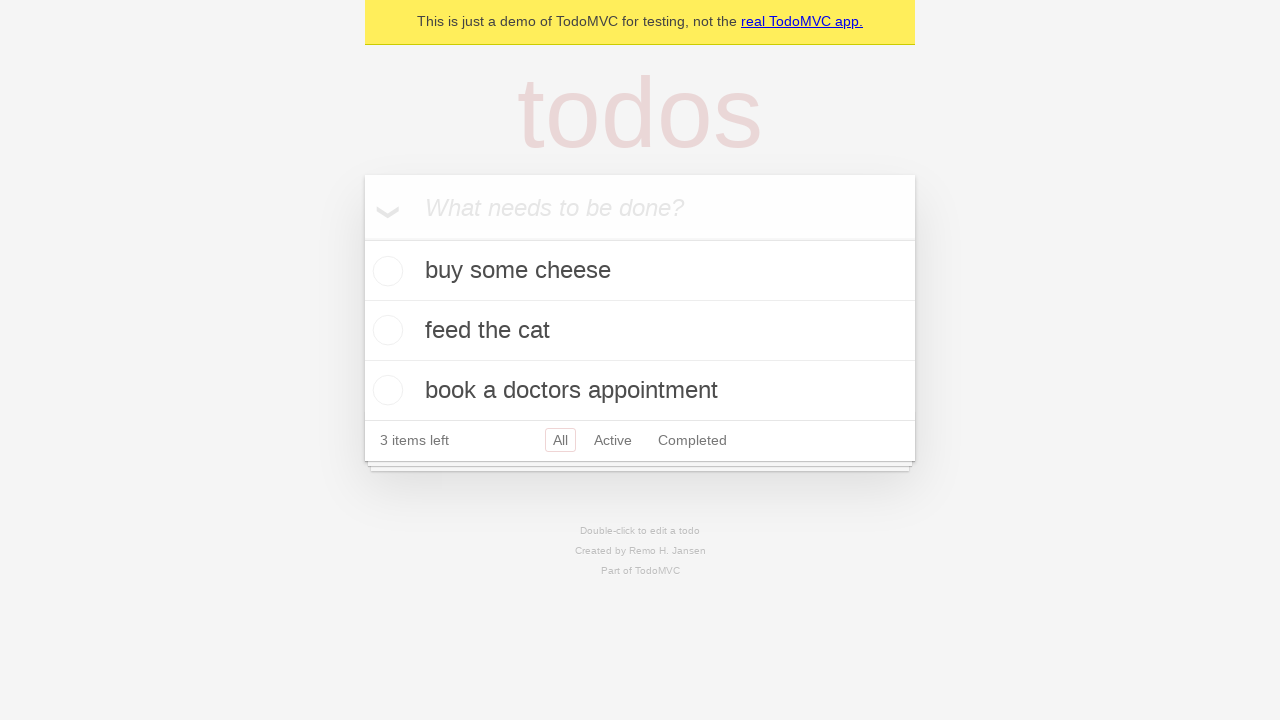

Located all todo items
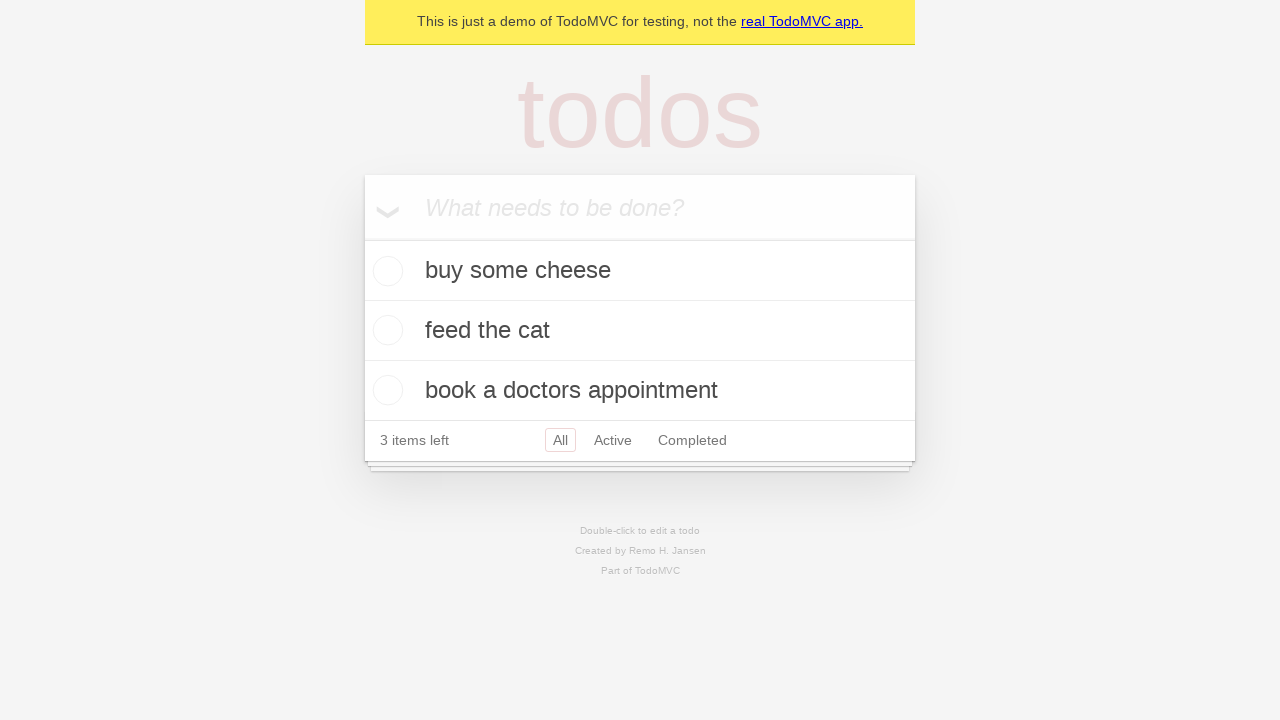

Selected the second todo item
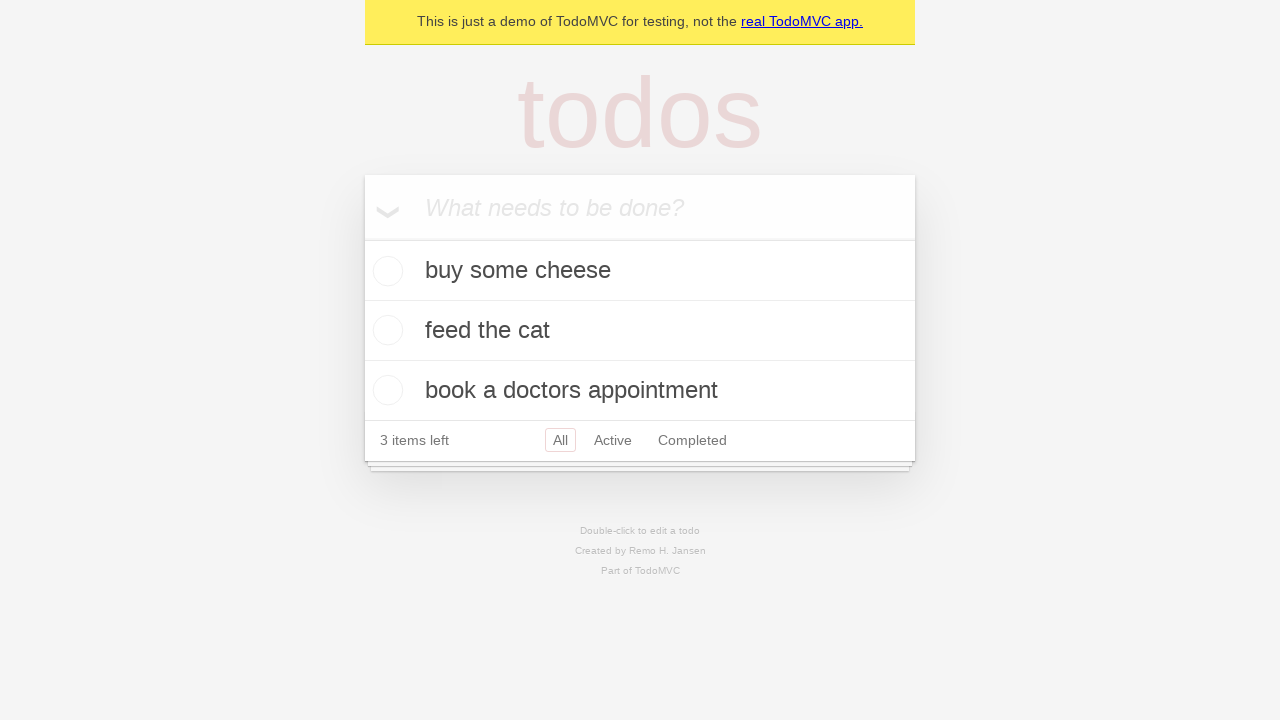

Double-clicked the second todo to enter edit mode at (640, 331) on internal:testid=[data-testid="todo-item"s] >> nth=1
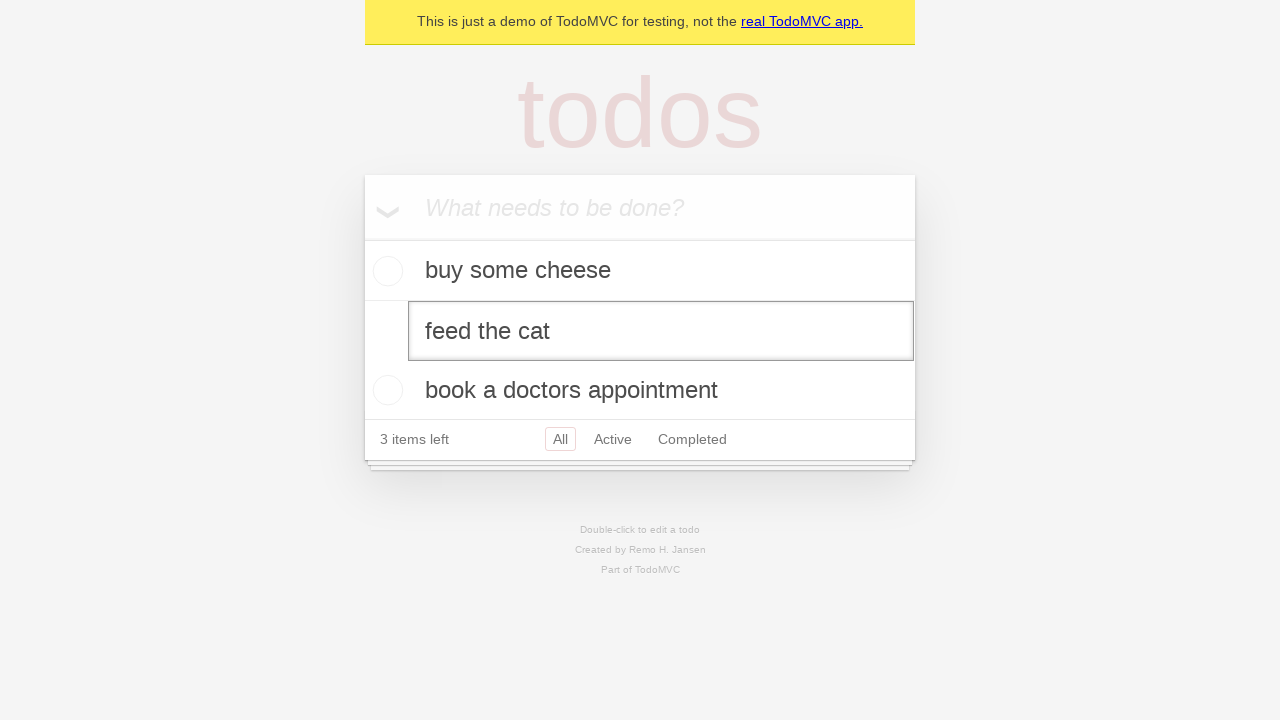

Changed todo text to 'buy some sausages' on internal:testid=[data-testid="todo-item"s] >> nth=1 >> internal:role=textbox[nam
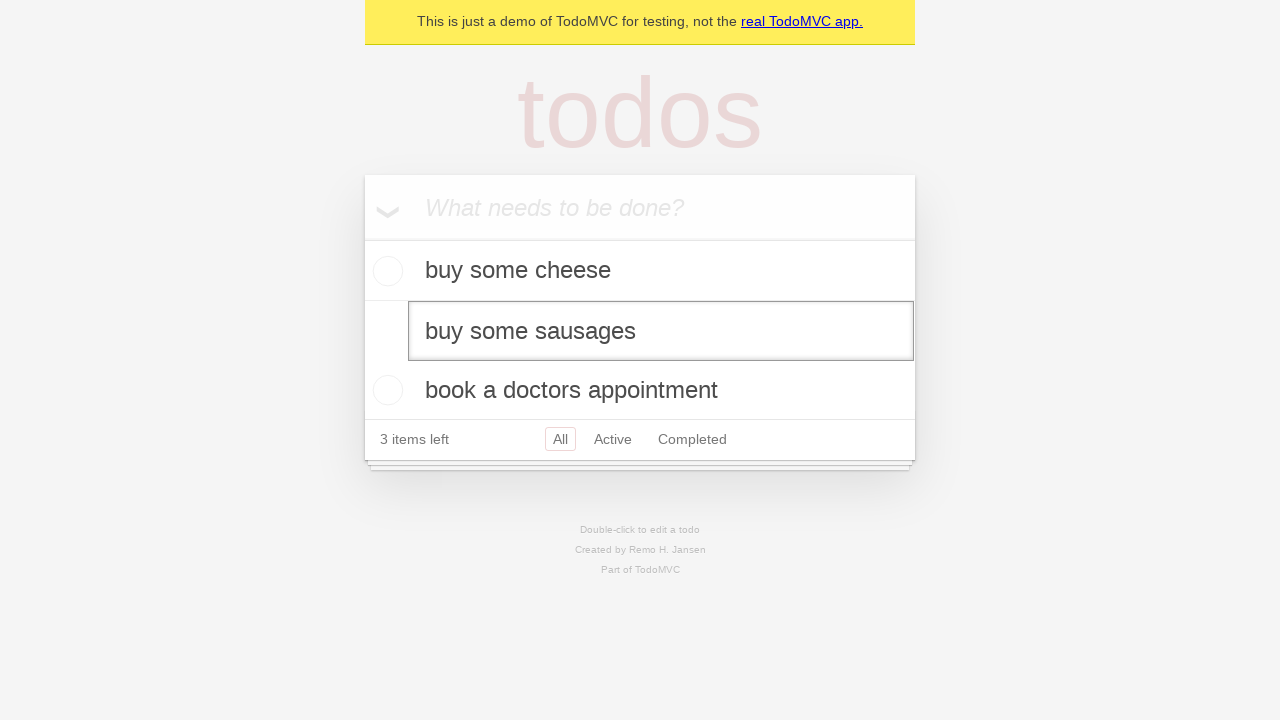

Pressed Enter to confirm the edited todo on internal:testid=[data-testid="todo-item"s] >> nth=1 >> internal:role=textbox[nam
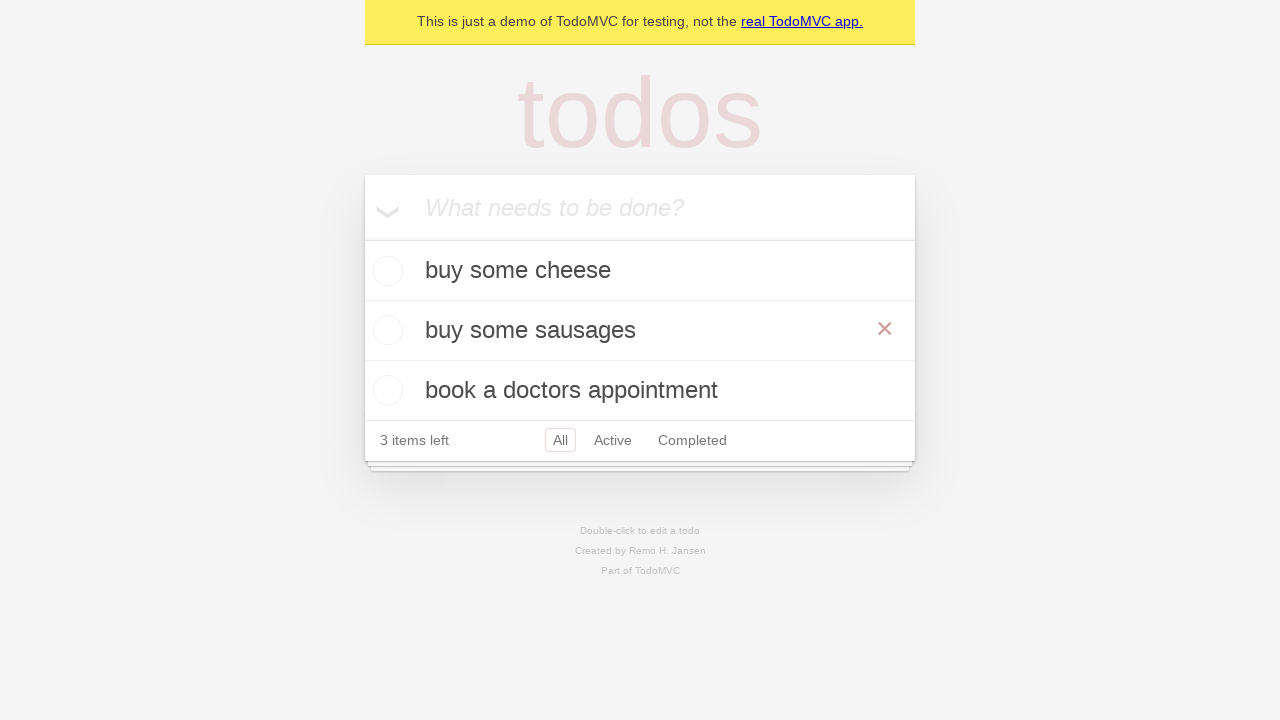

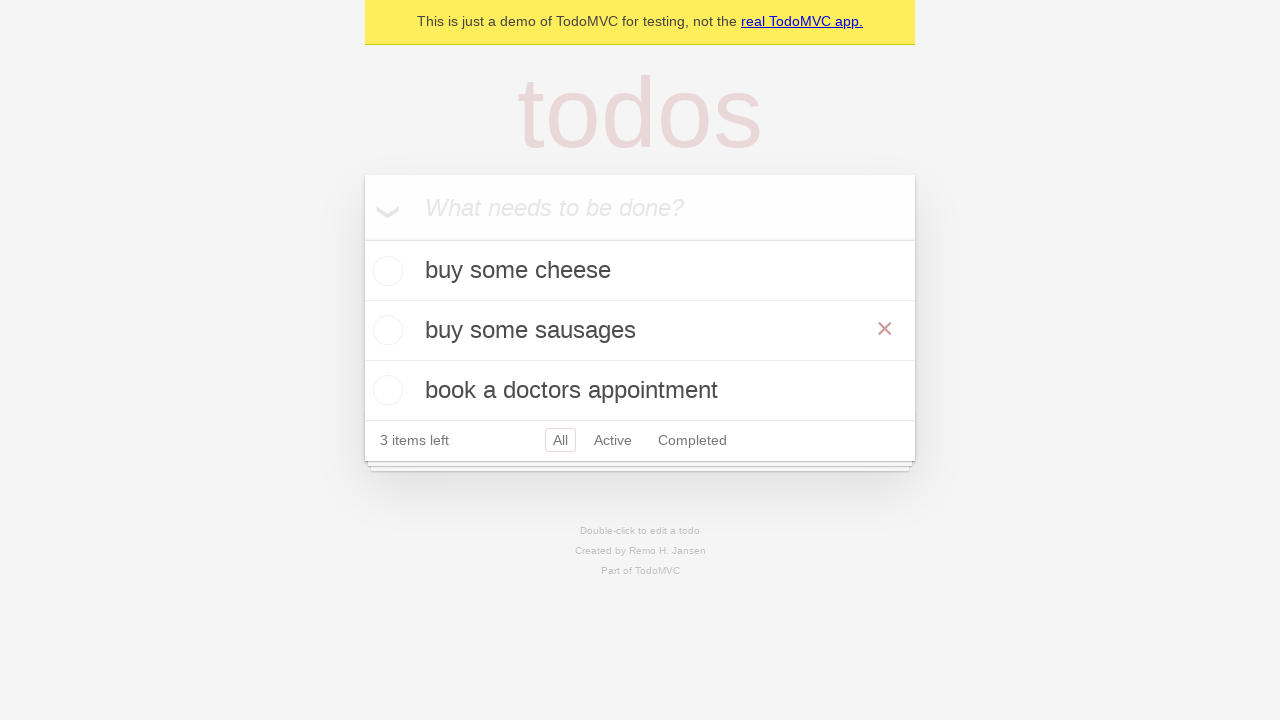